Tests text comparison functionality by copying text from the first editor area and pasting it into the second editor area using keyboard shortcuts

Starting URL: https://extendsclass.com/text-compare.html

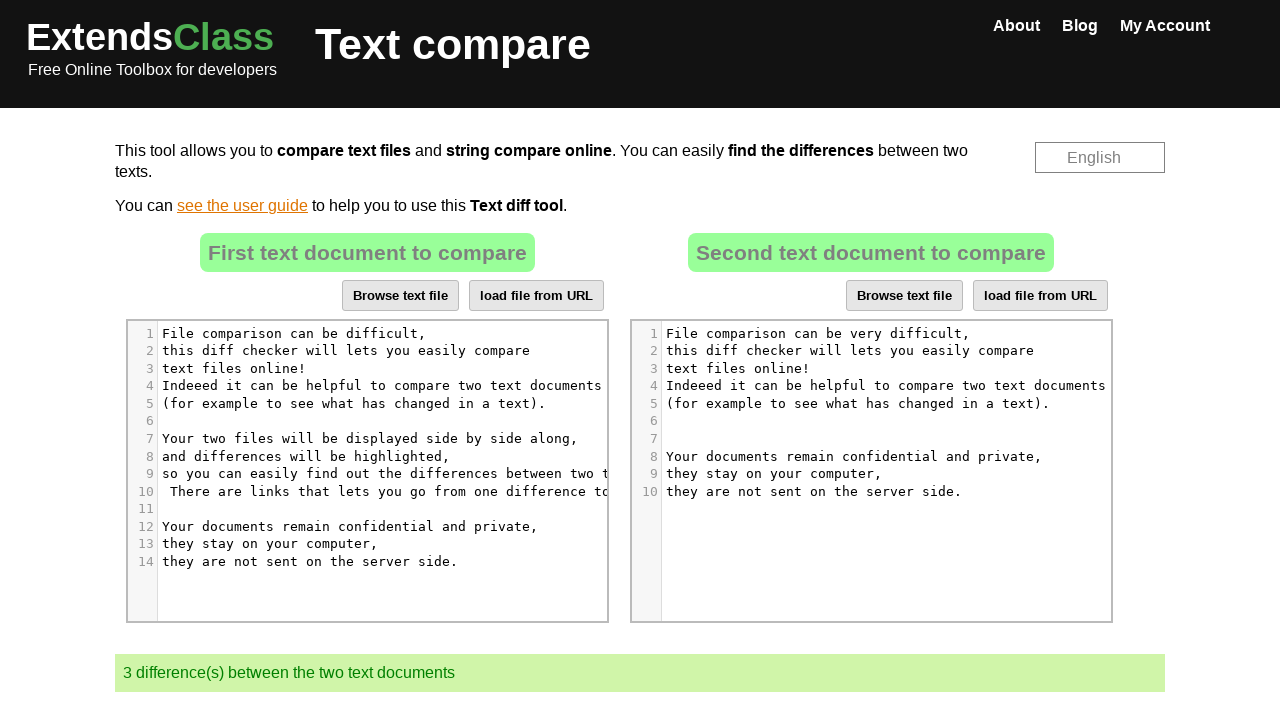

Located source text area element
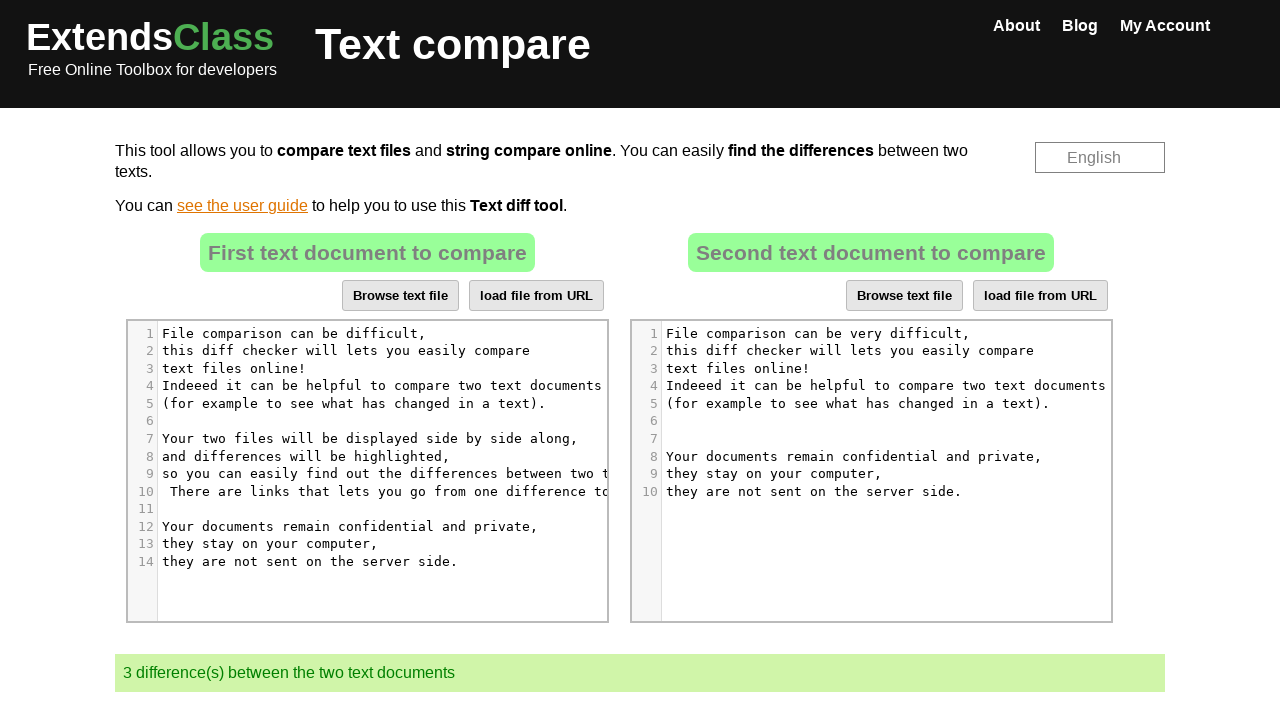

Located destination text area element
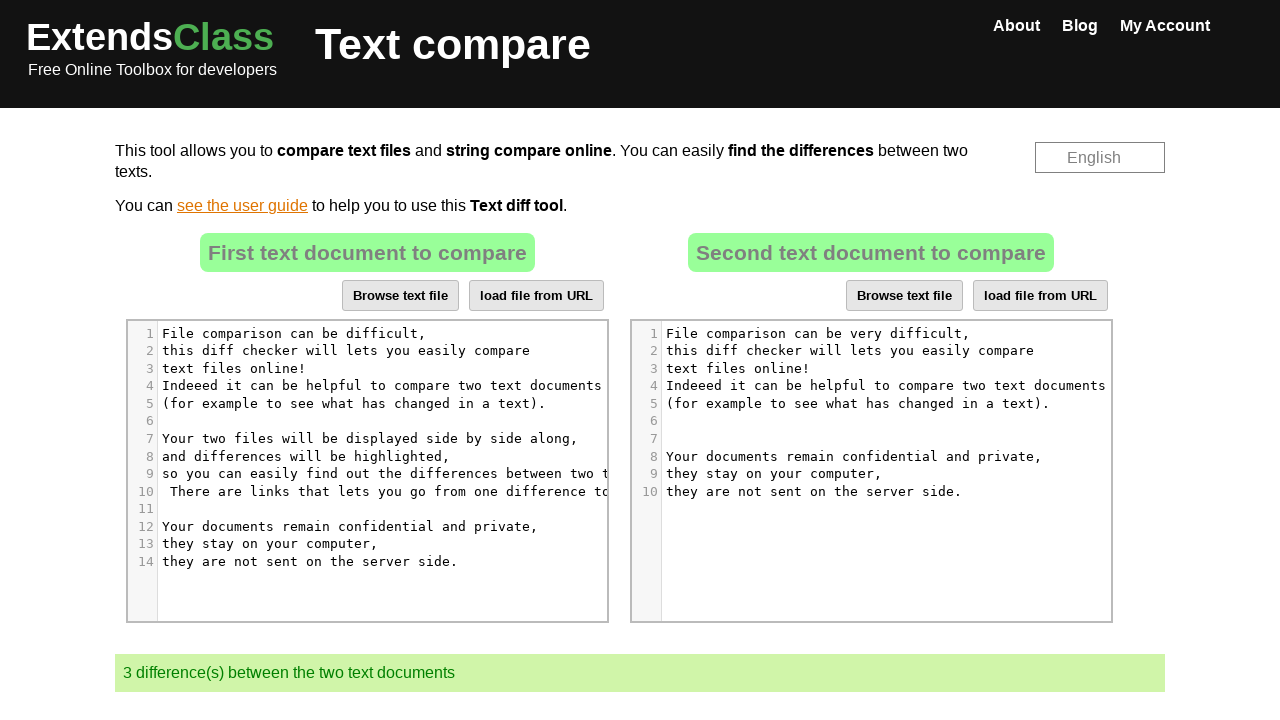

Clicked on source text area to focus at (298, 333) on xpath=//div[@id='dropZone']/descendant::span[contains(text(),'File comparison')]
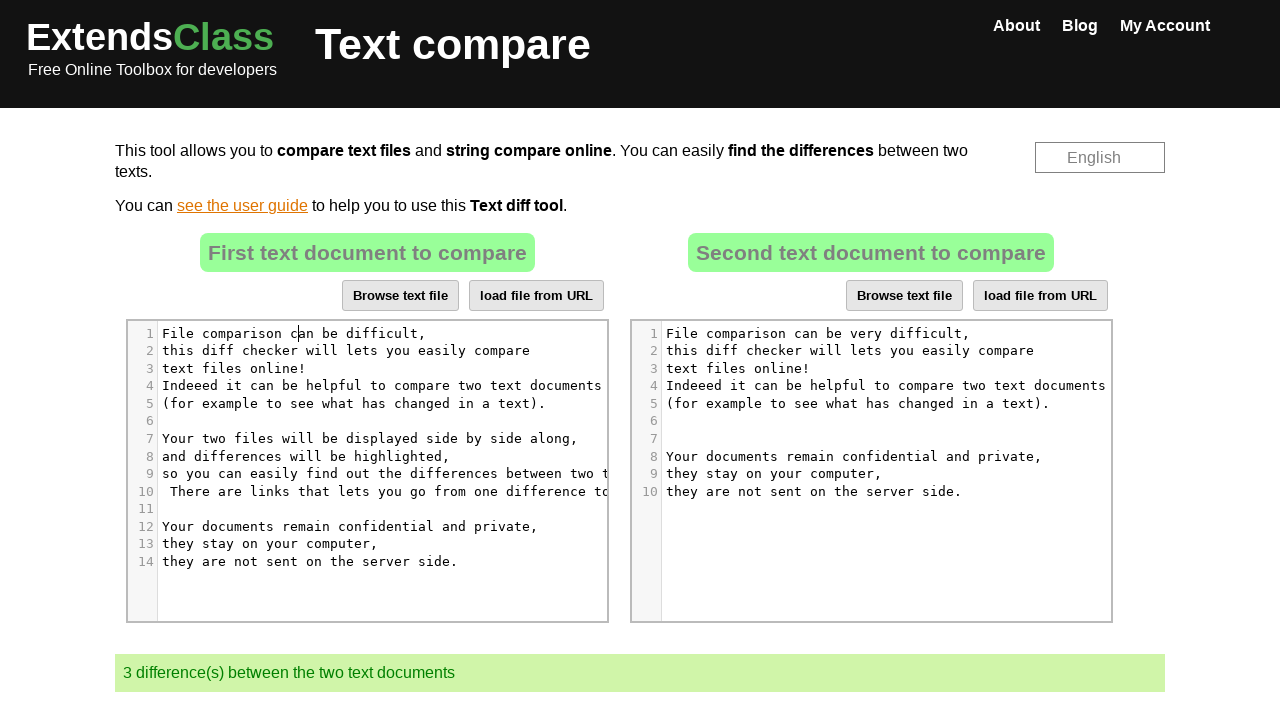

Pressed Ctrl+A to select all text in source area
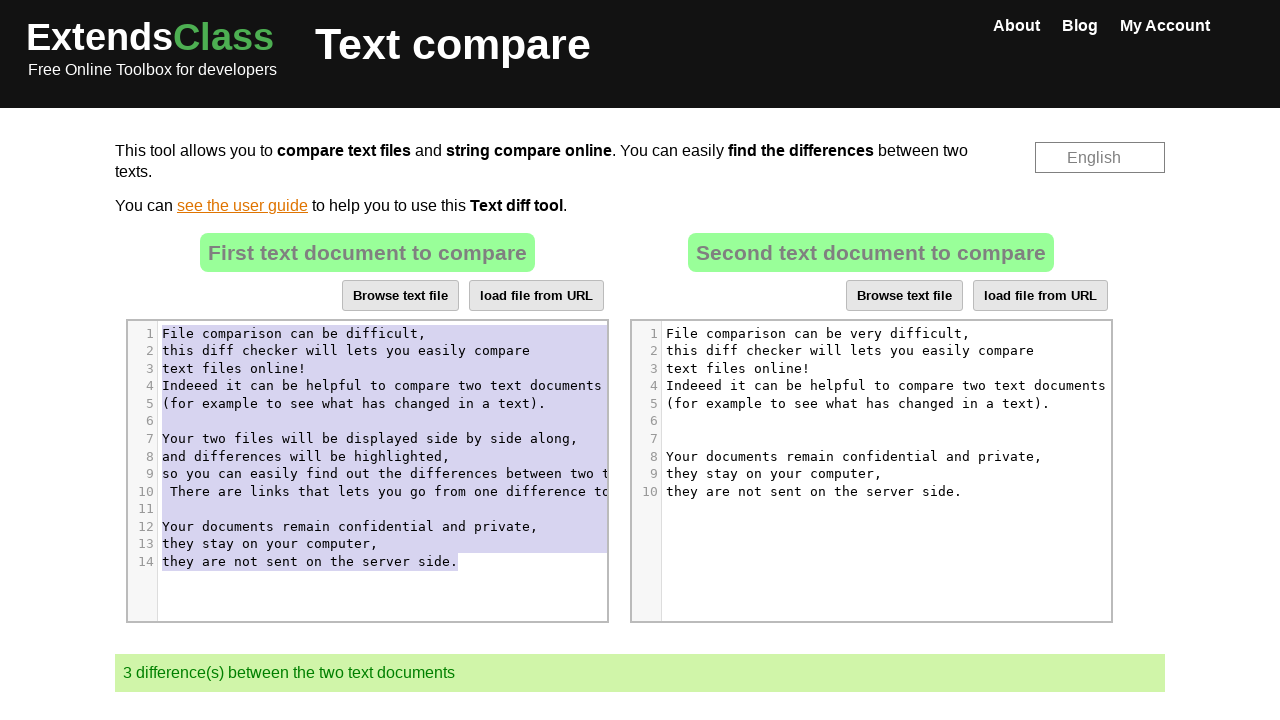

Pressed Ctrl+C to copy selected text
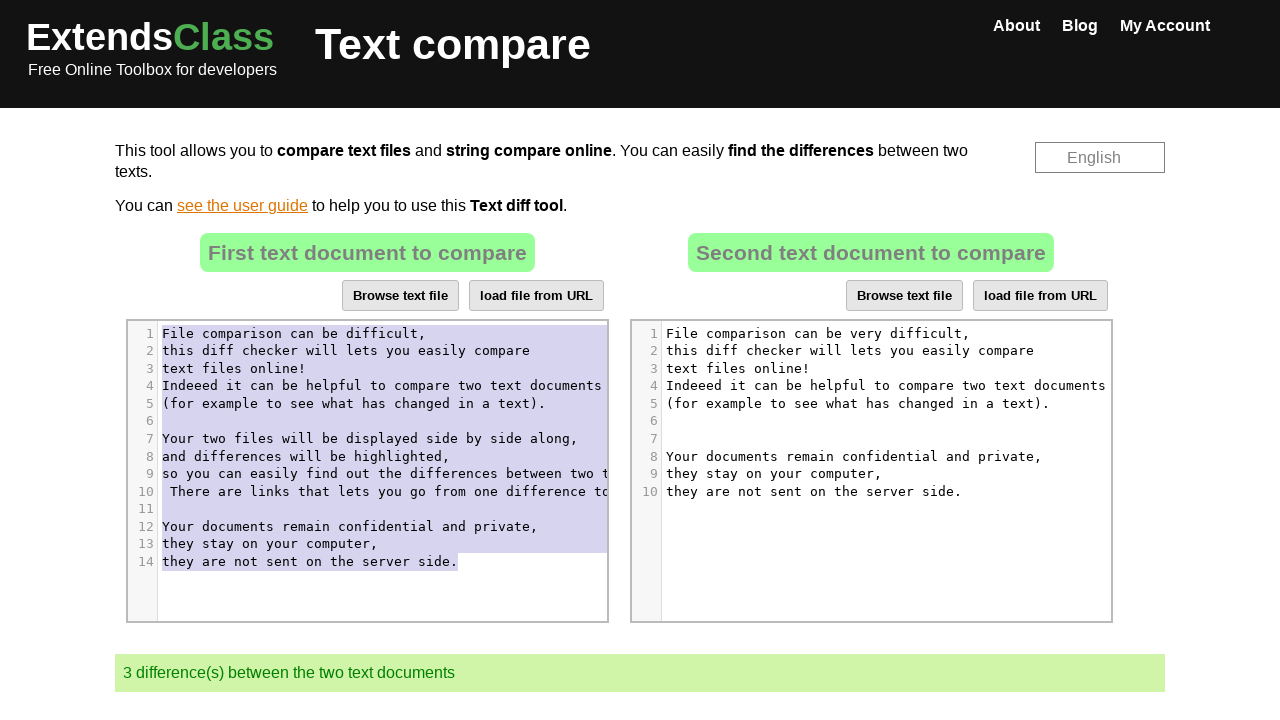

Clicked on destination text area to focus at (822, 333) on xpath=//div[@id='dropZone2']/descendant::span[contains(text(),'File comparison')
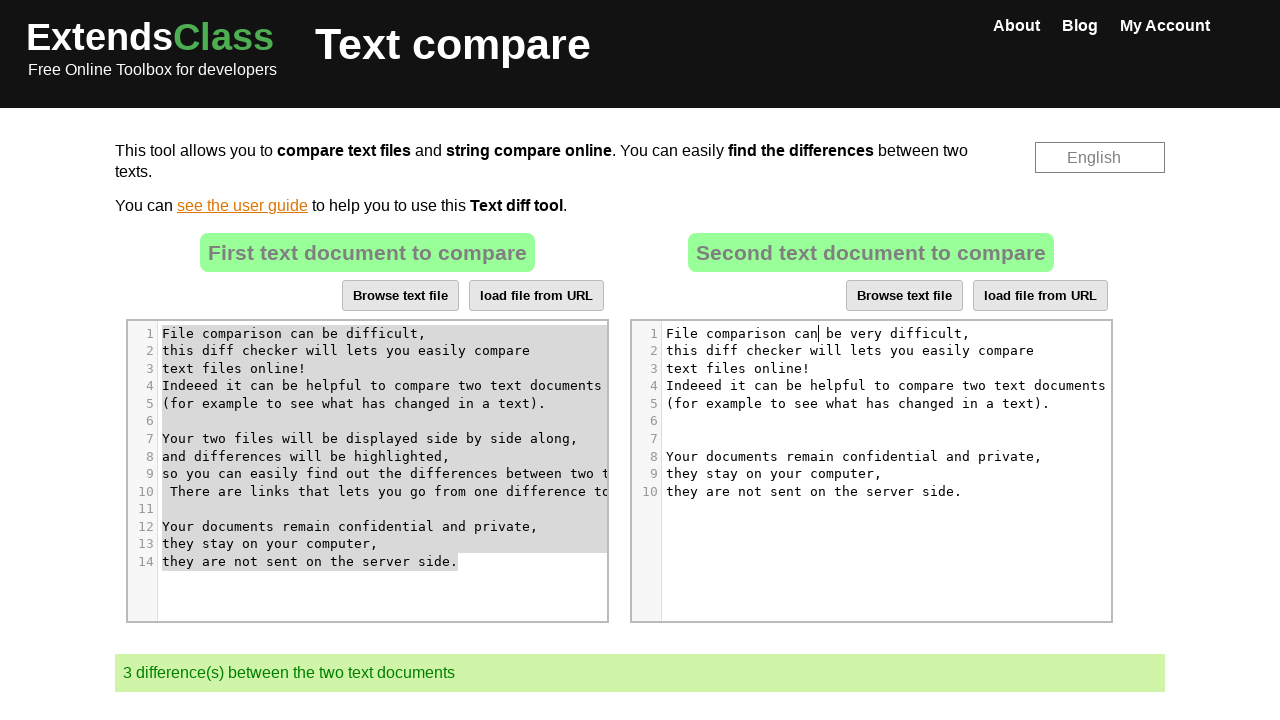

Pressed Ctrl+A to select all text in destination area
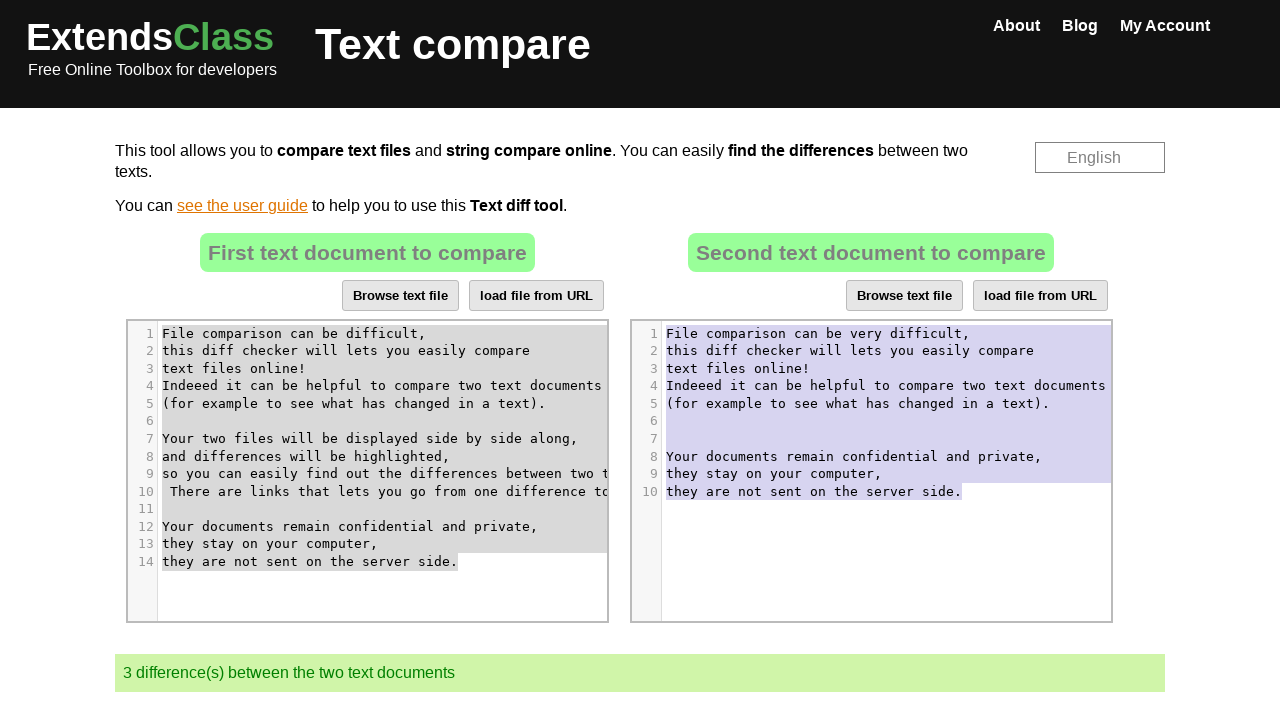

Pressed Ctrl+V to paste text into destination area
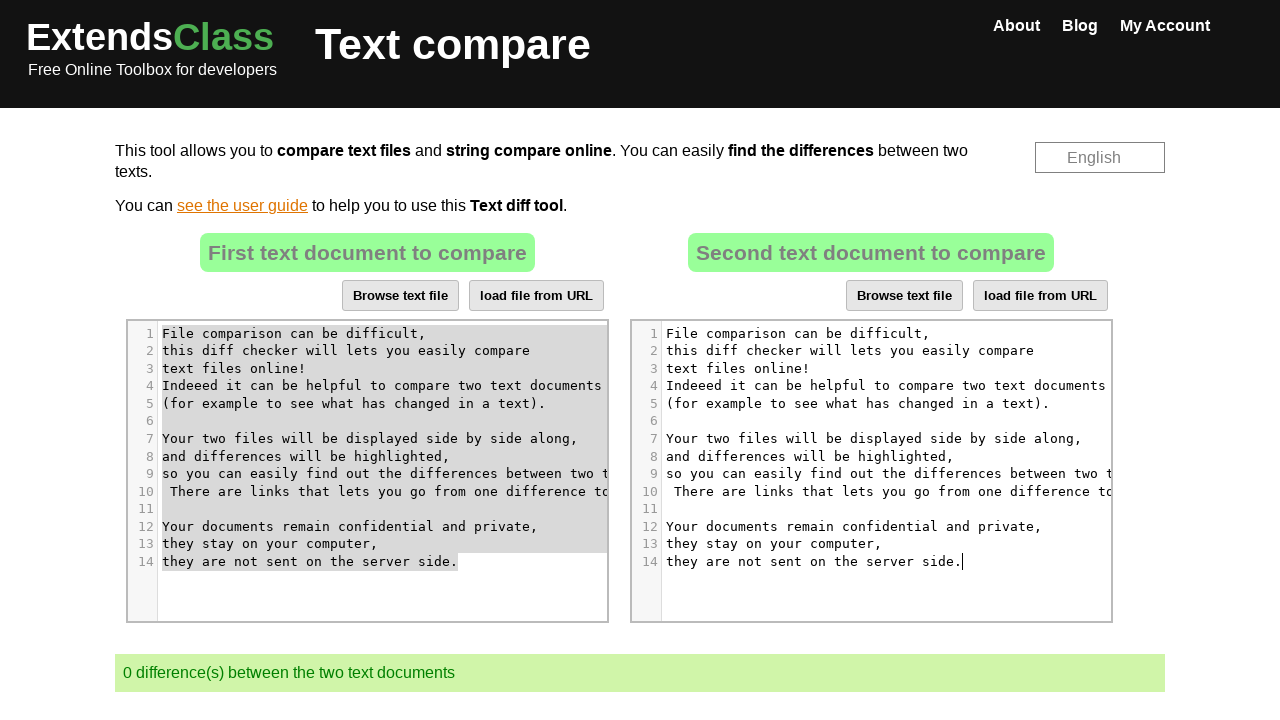

Waited 1000ms for comparison result to update
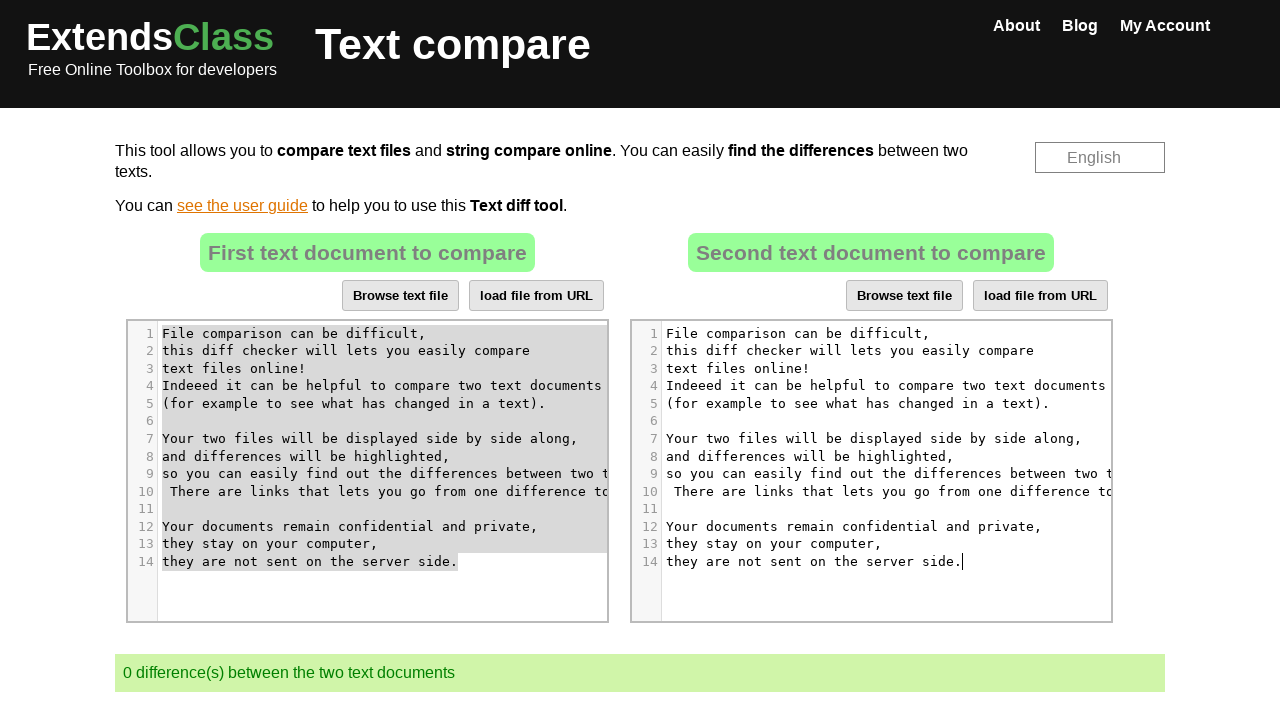

Located result element
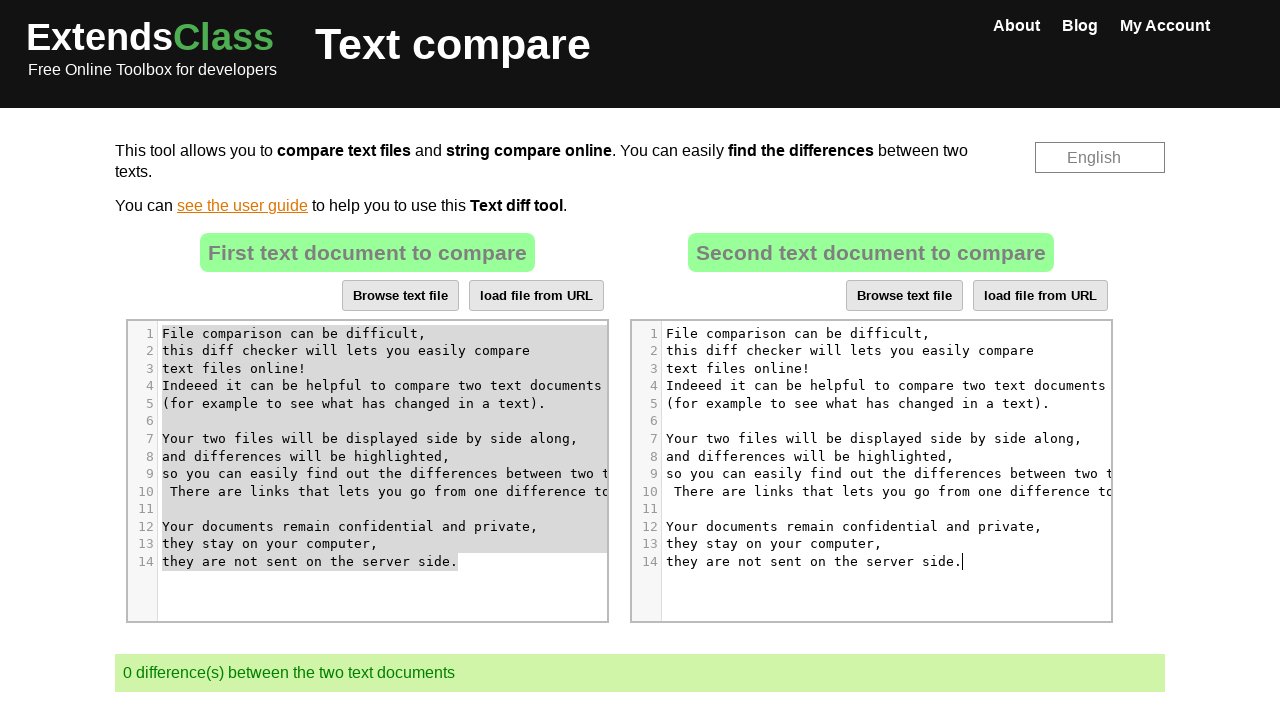

Printed comparison result: 0 difference(s) between the two text documents
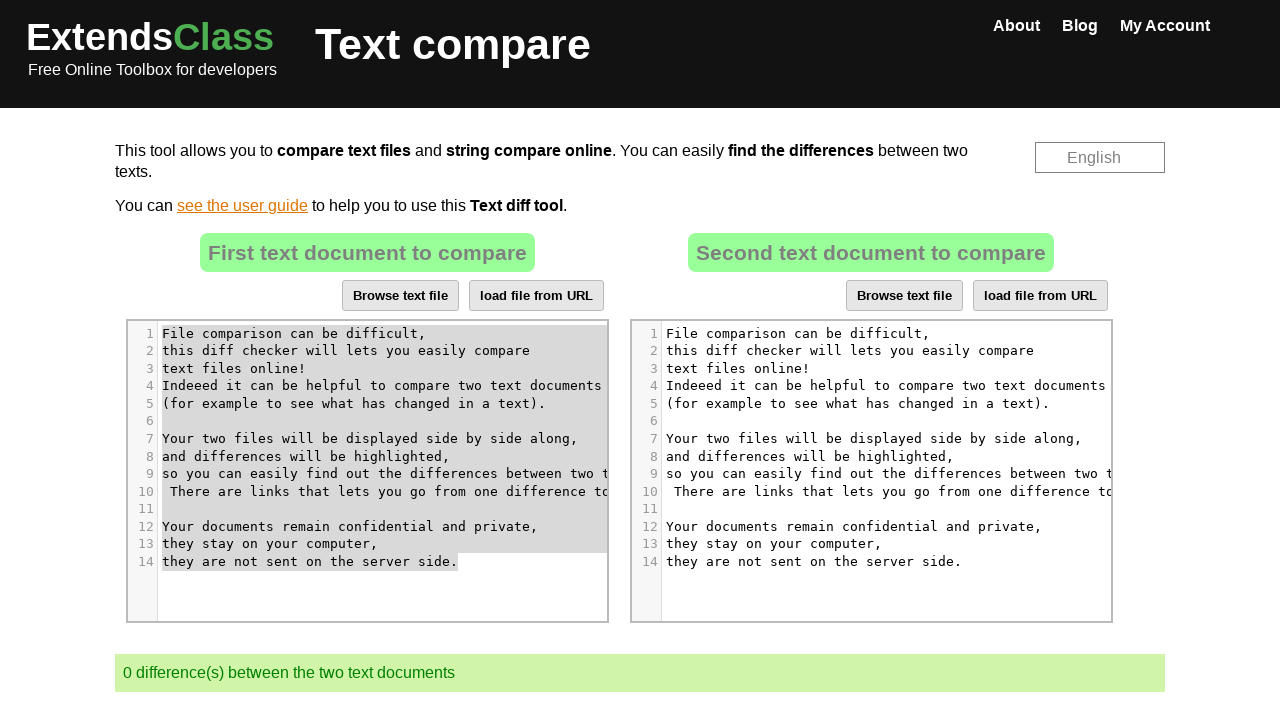

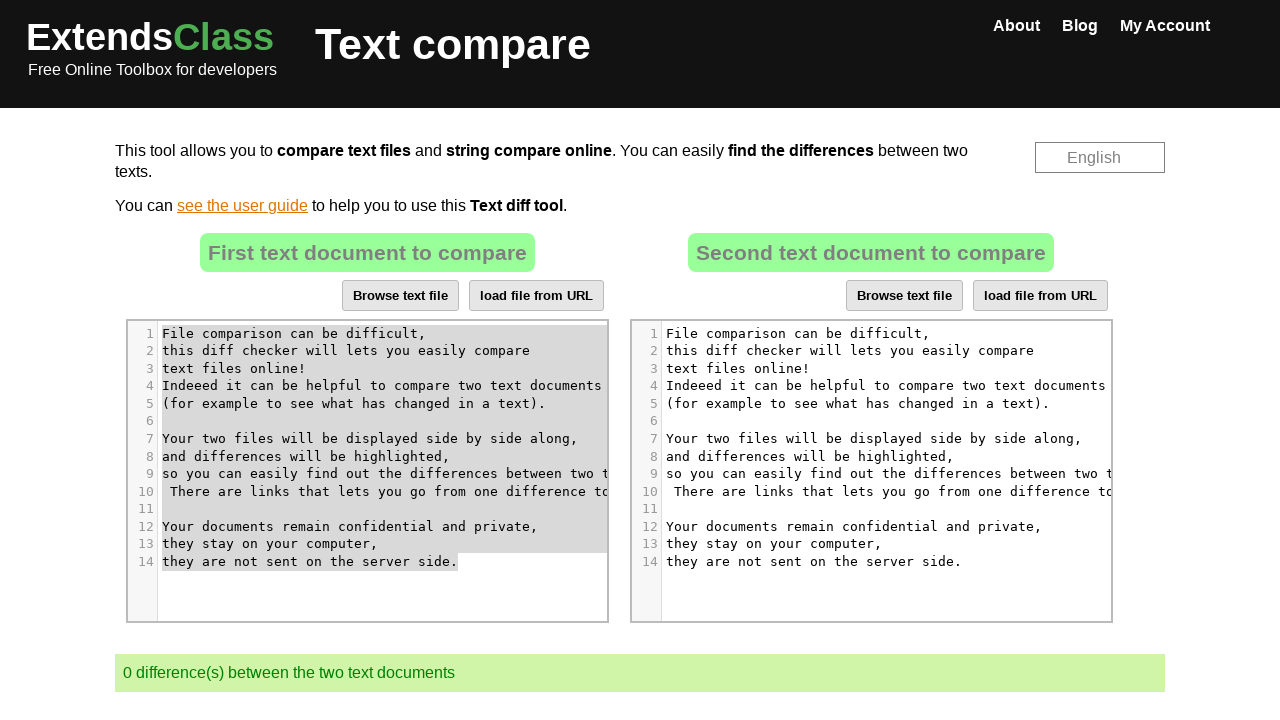